Navigates to a test page by clicking a link and fills in a first name field using JavaScript executor

Starting URL: https://testeroprogramowania.github.io/selenium/

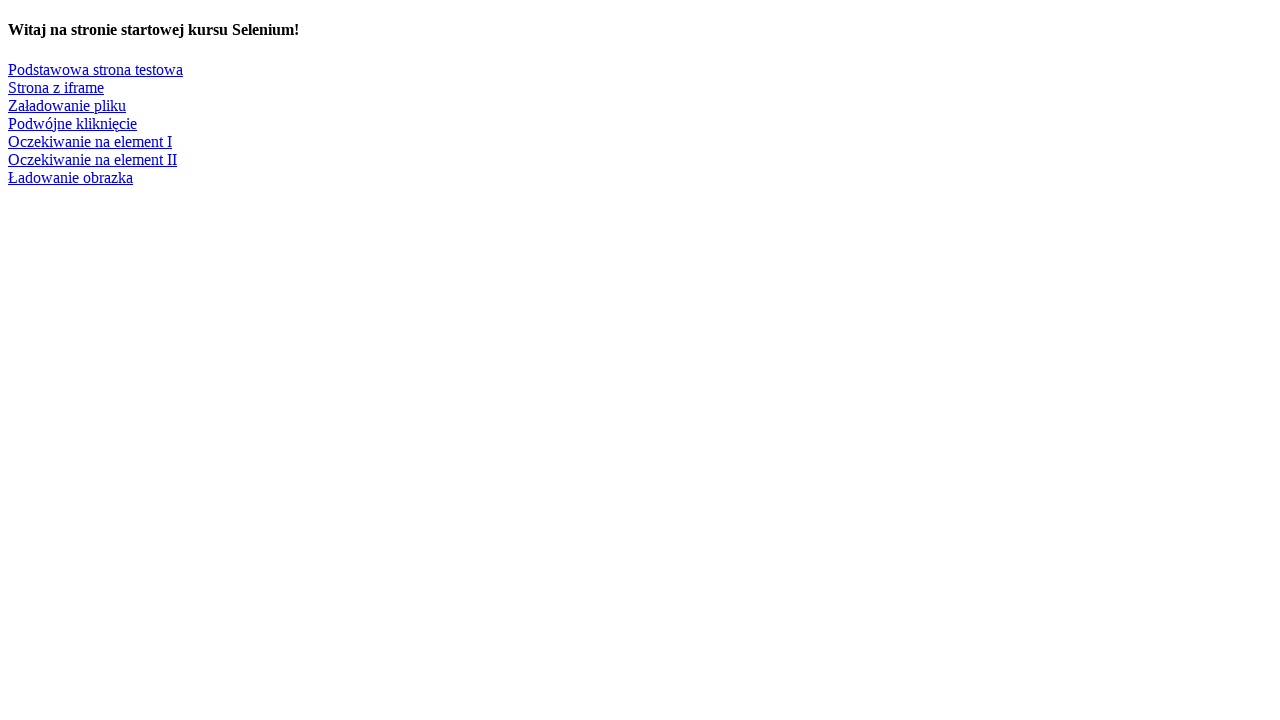

Clicked 'Podstawowa strona testowa' link to navigate to test page at (96, 69) on text=Podstawowa strona testowa
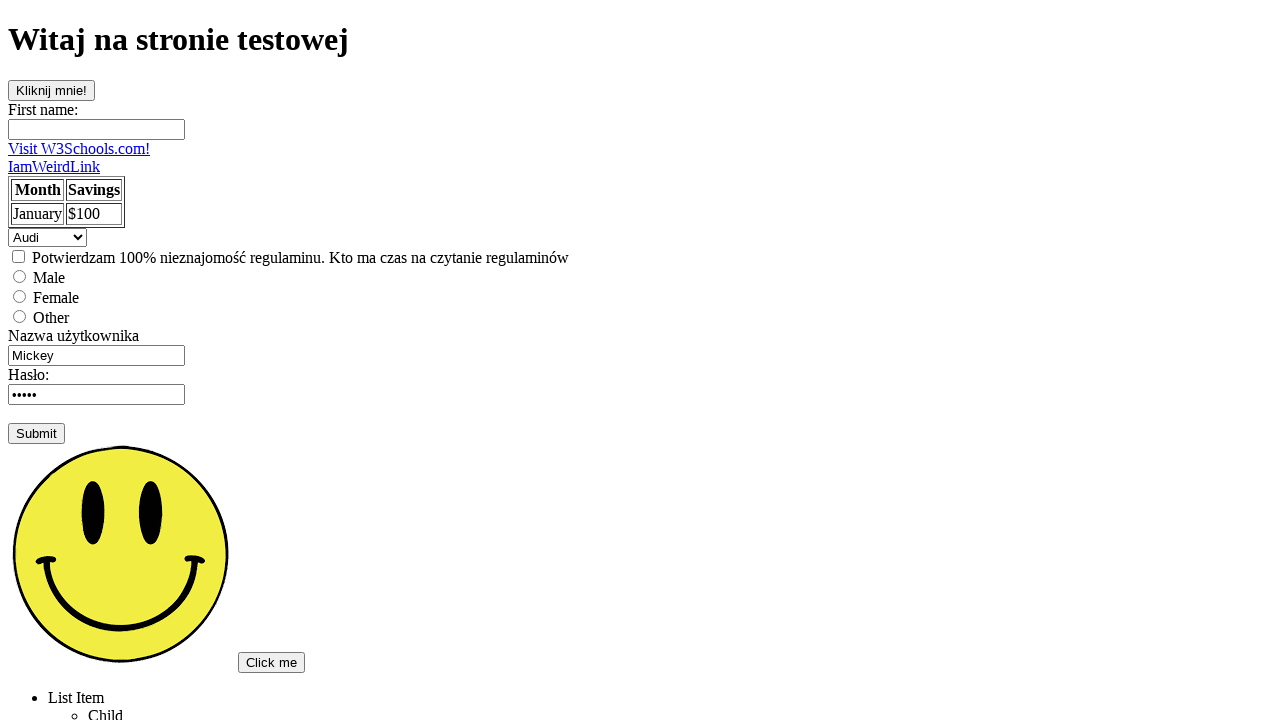

First name input field loaded on the page
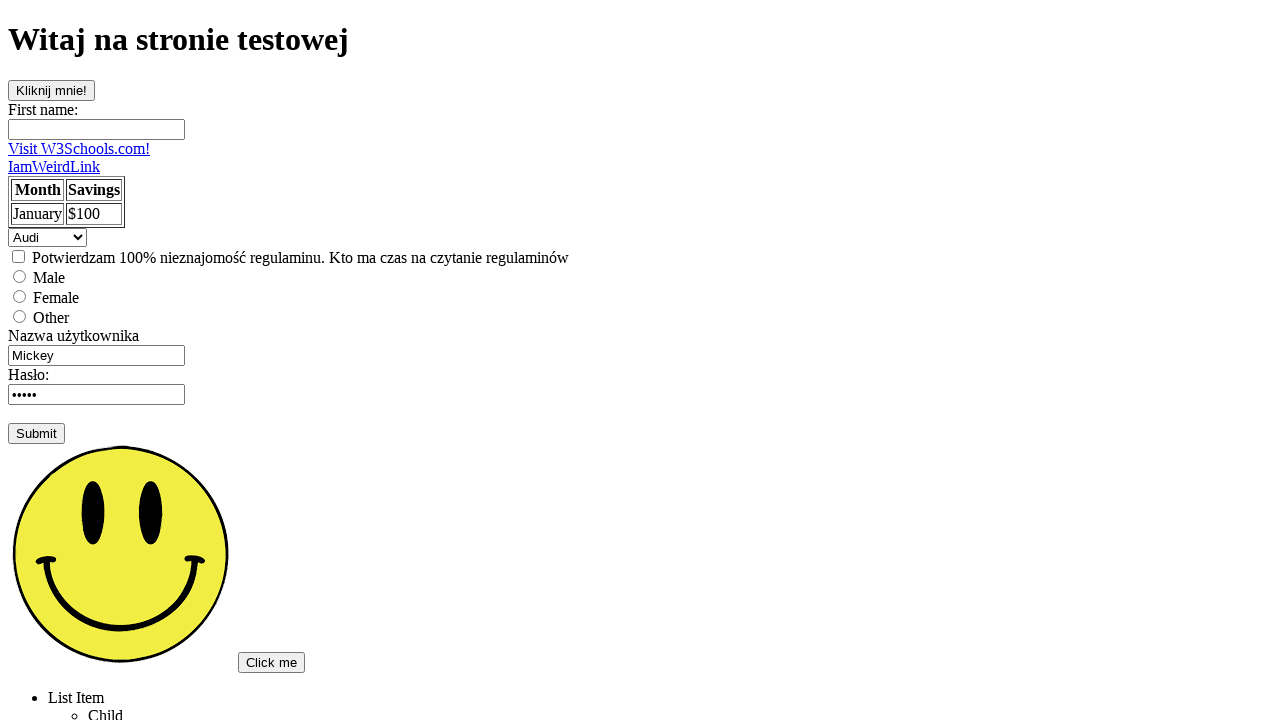

Filled first name field with 'Bartek' using JavaScript executor on input[name='fname']
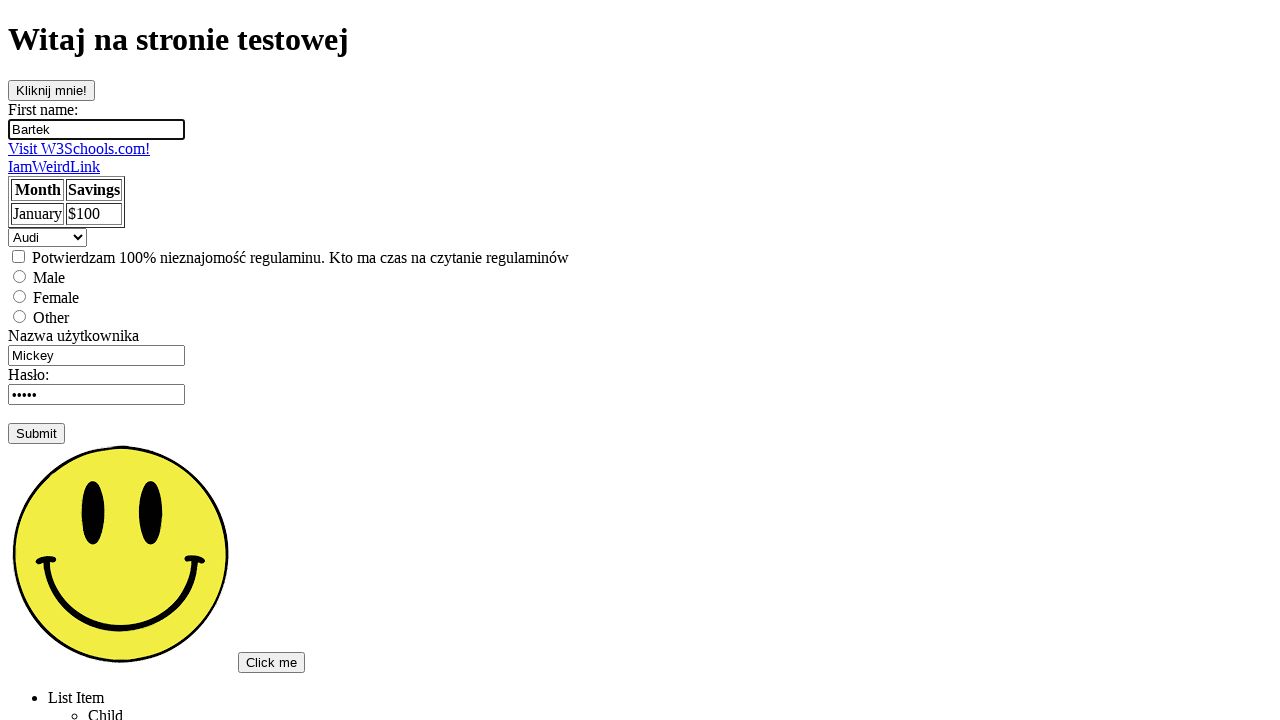

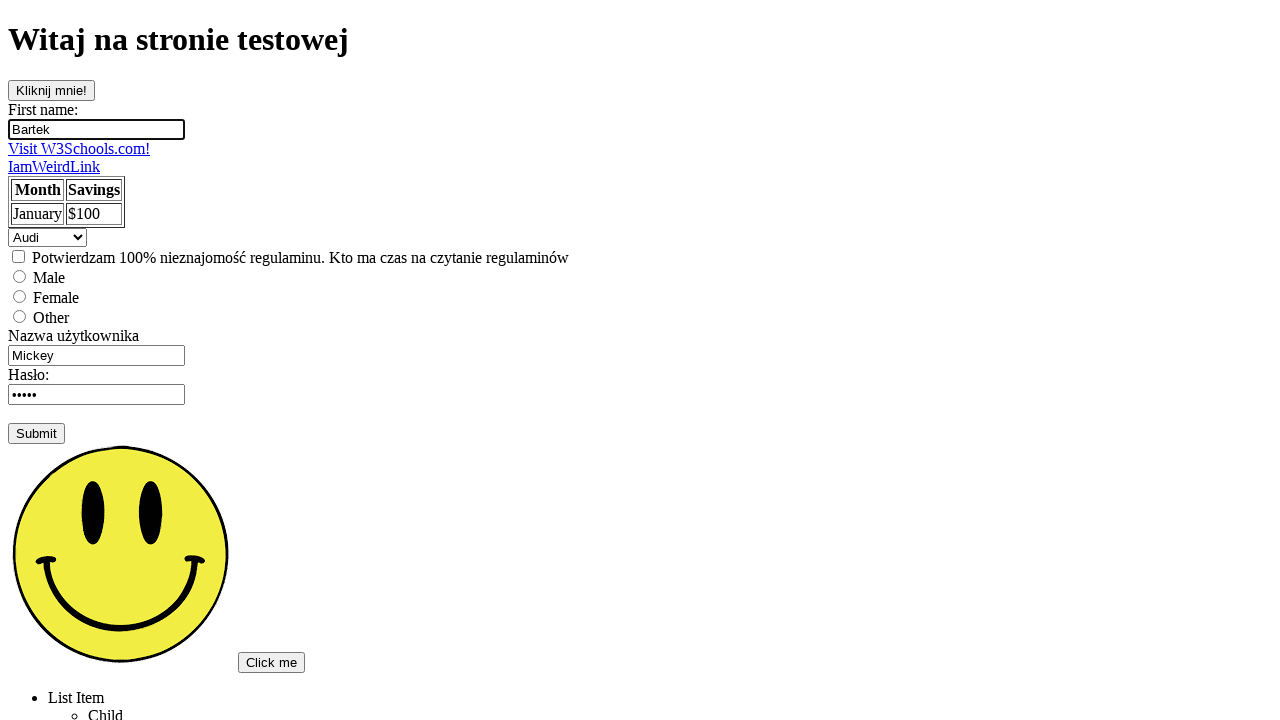